Tests the Python.org search functionality by searching for "pycon" and verifying results are returned

Starting URL: http://www.python.org

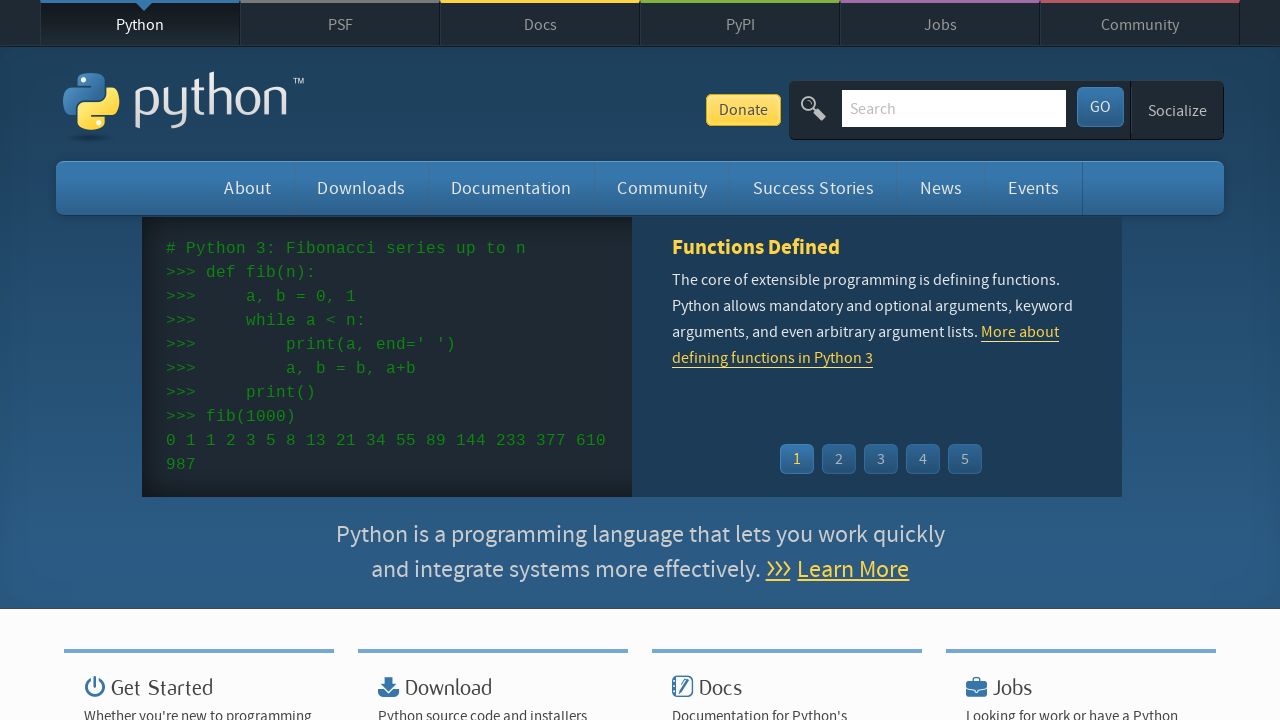

Verified 'Python' is in page title
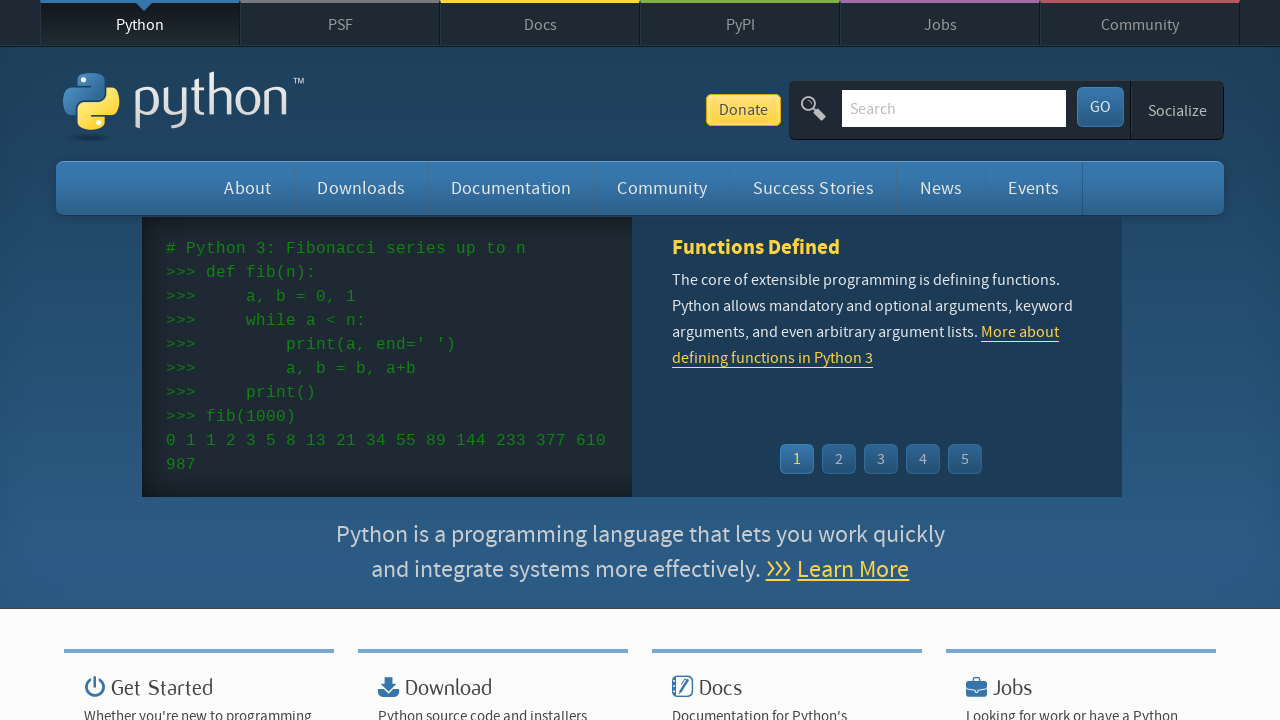

Located search input field
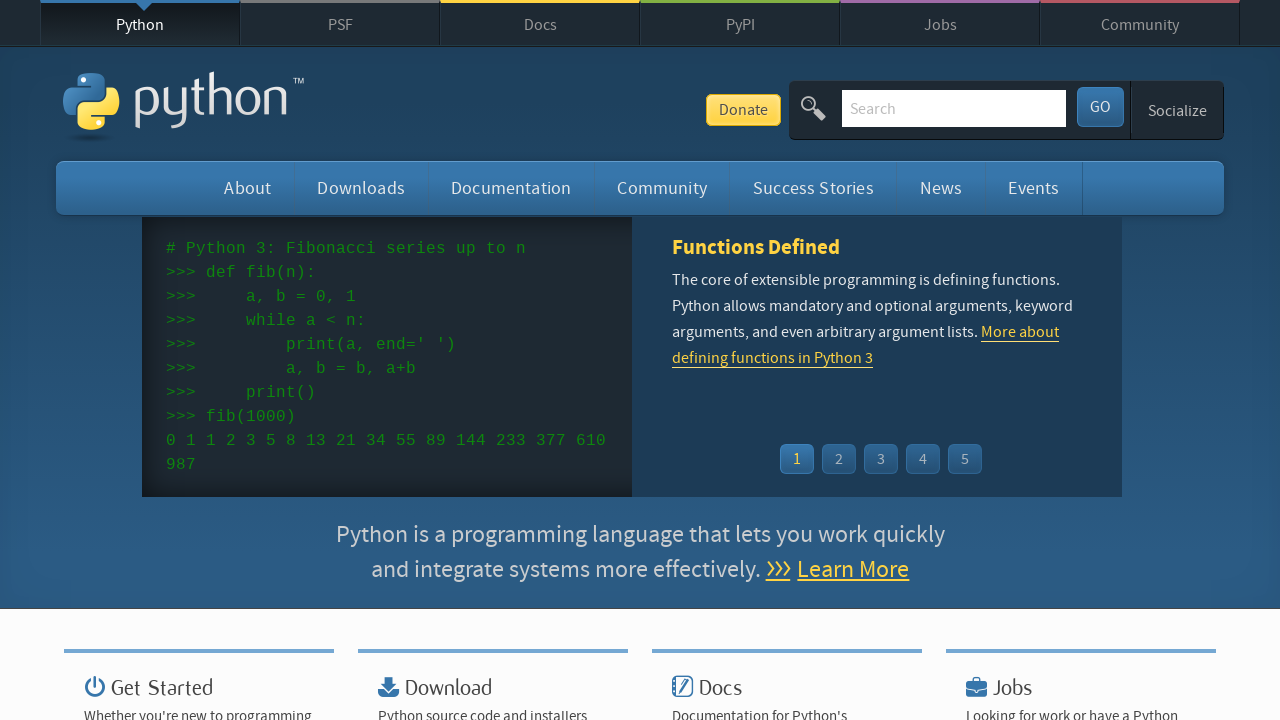

Cleared search input field on input[name='q']
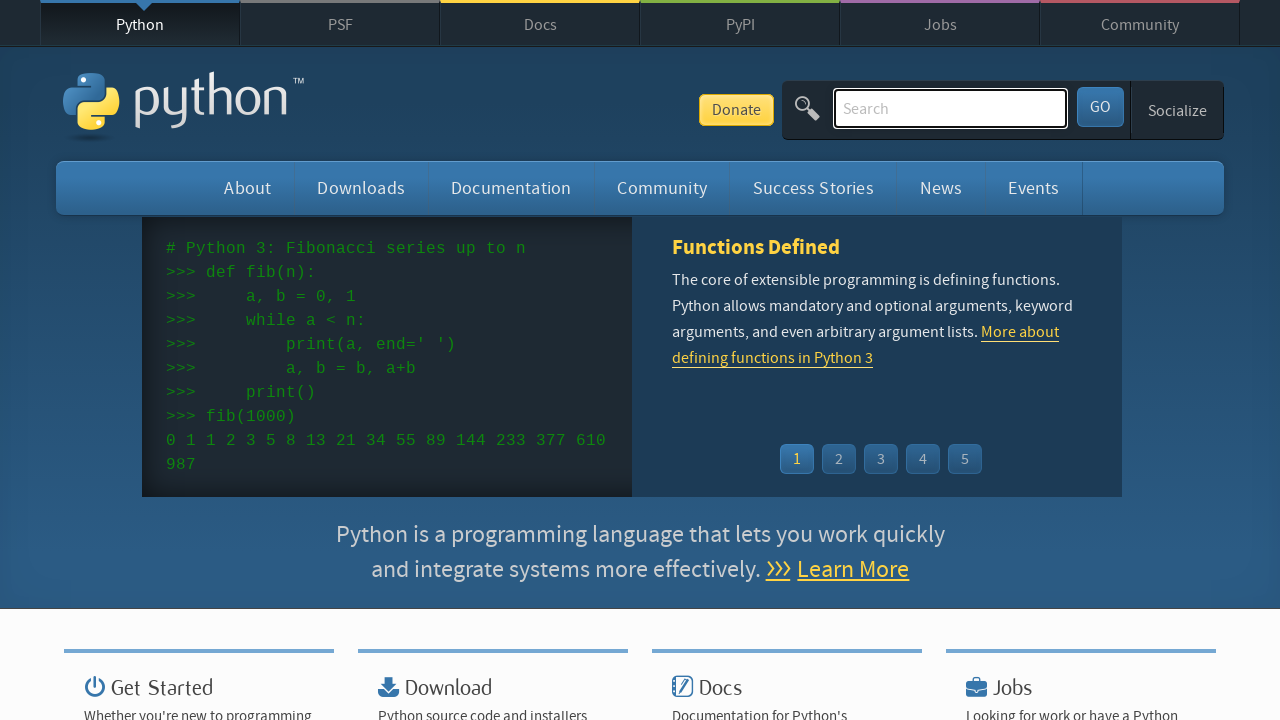

Filled search field with 'pycon' on input[name='q']
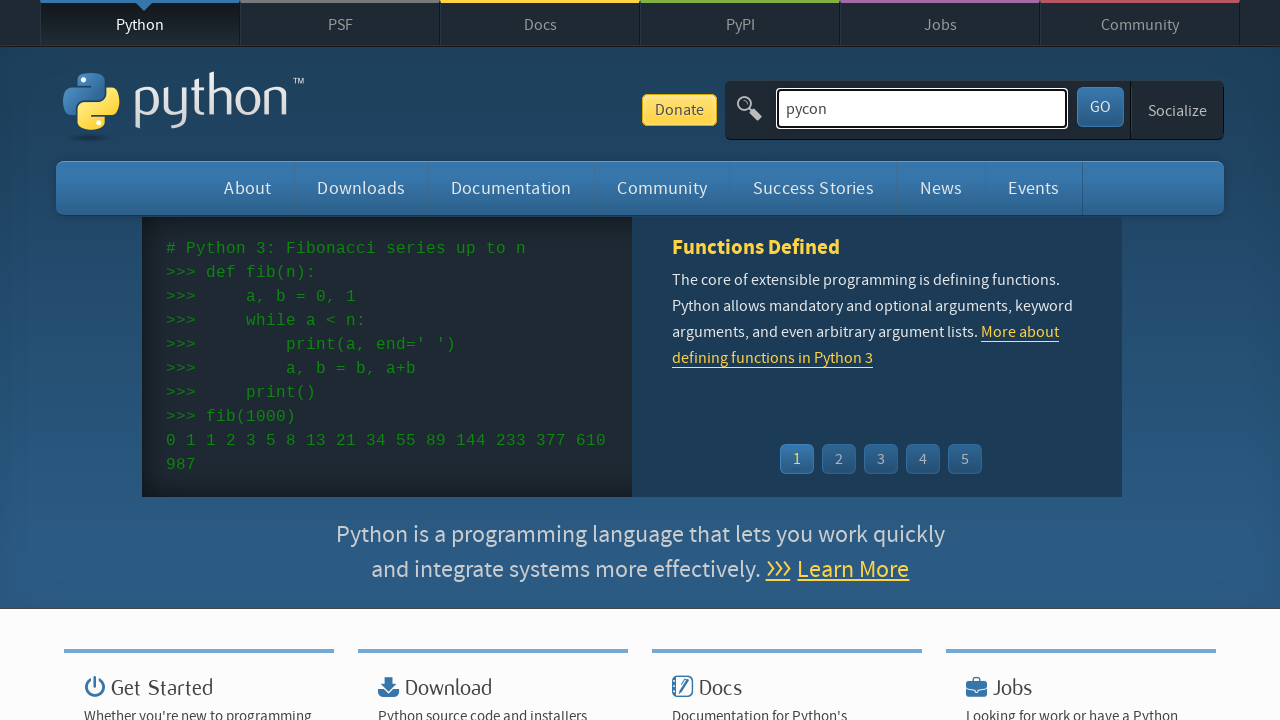

Pressed Enter to submit search query on input[name='q']
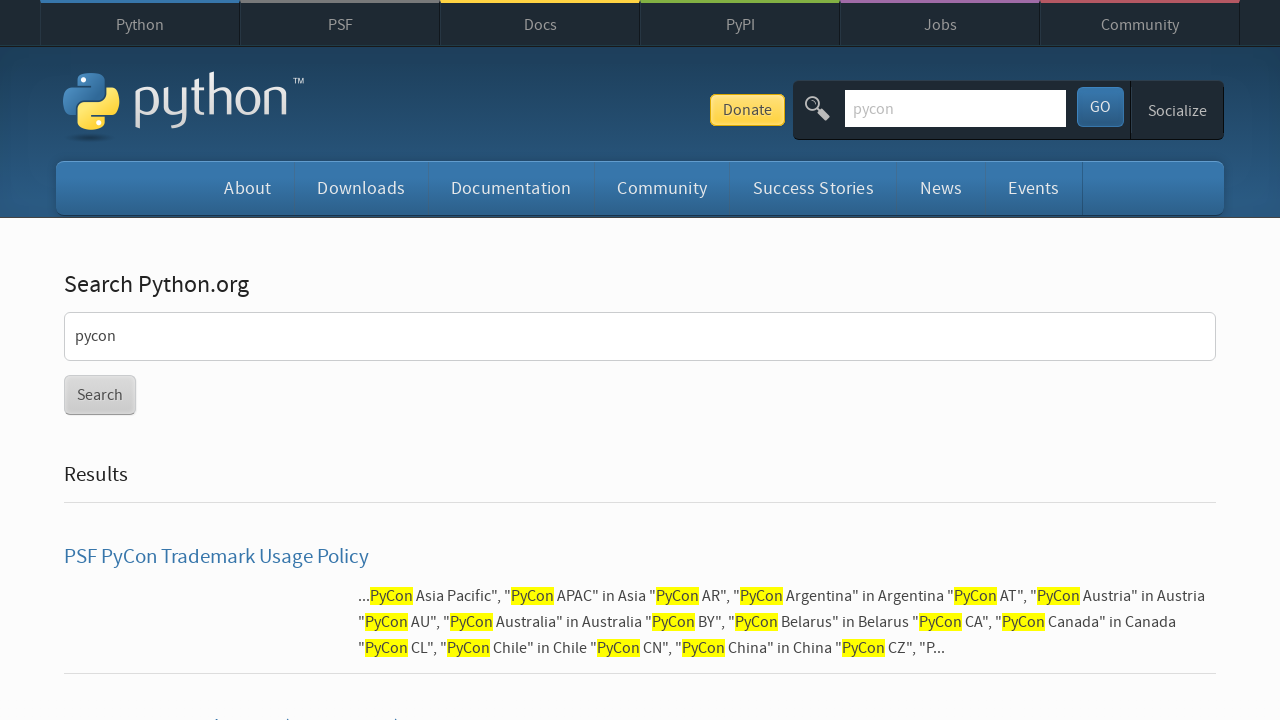

Waited for page to reach networkidle state
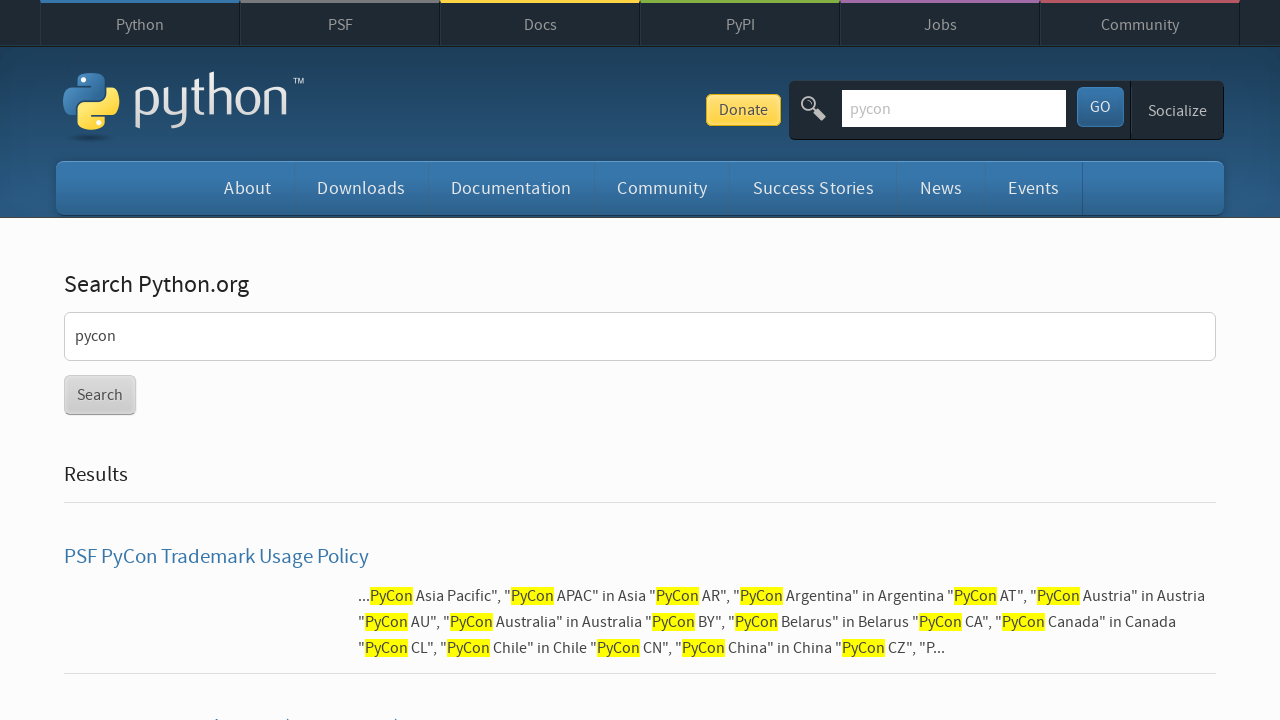

Verified search results are present (no 'No results found' message)
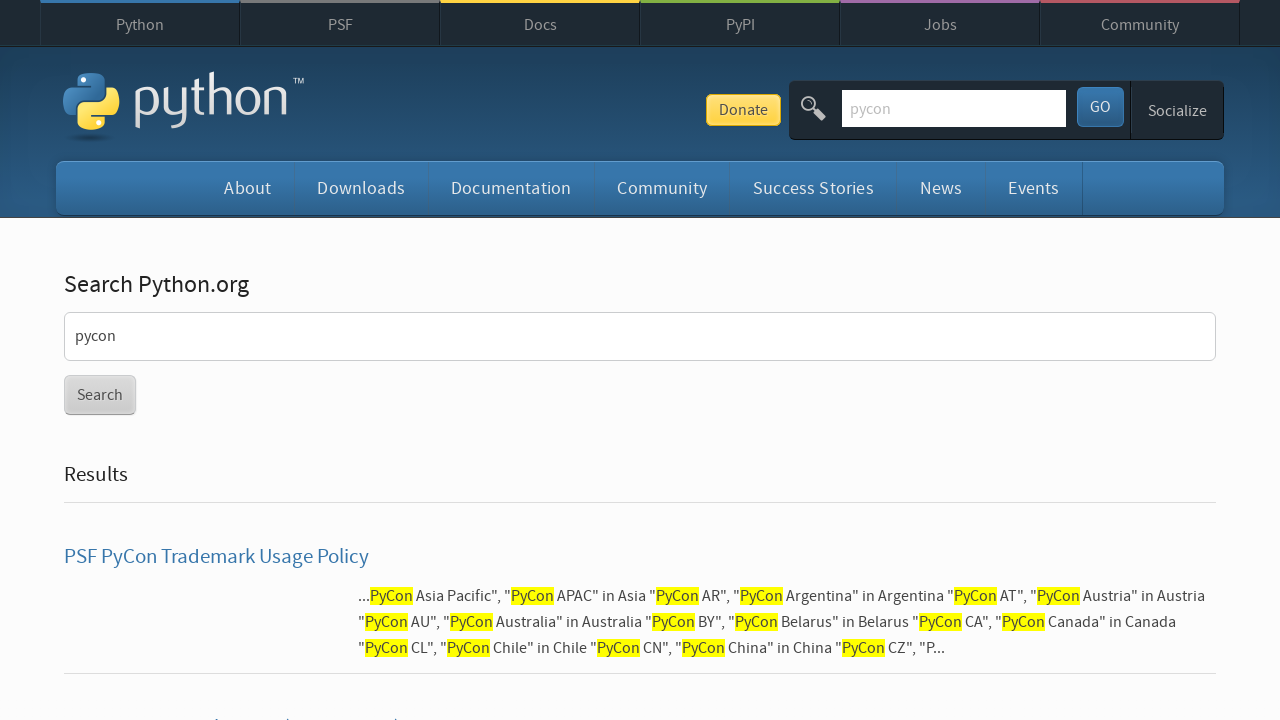

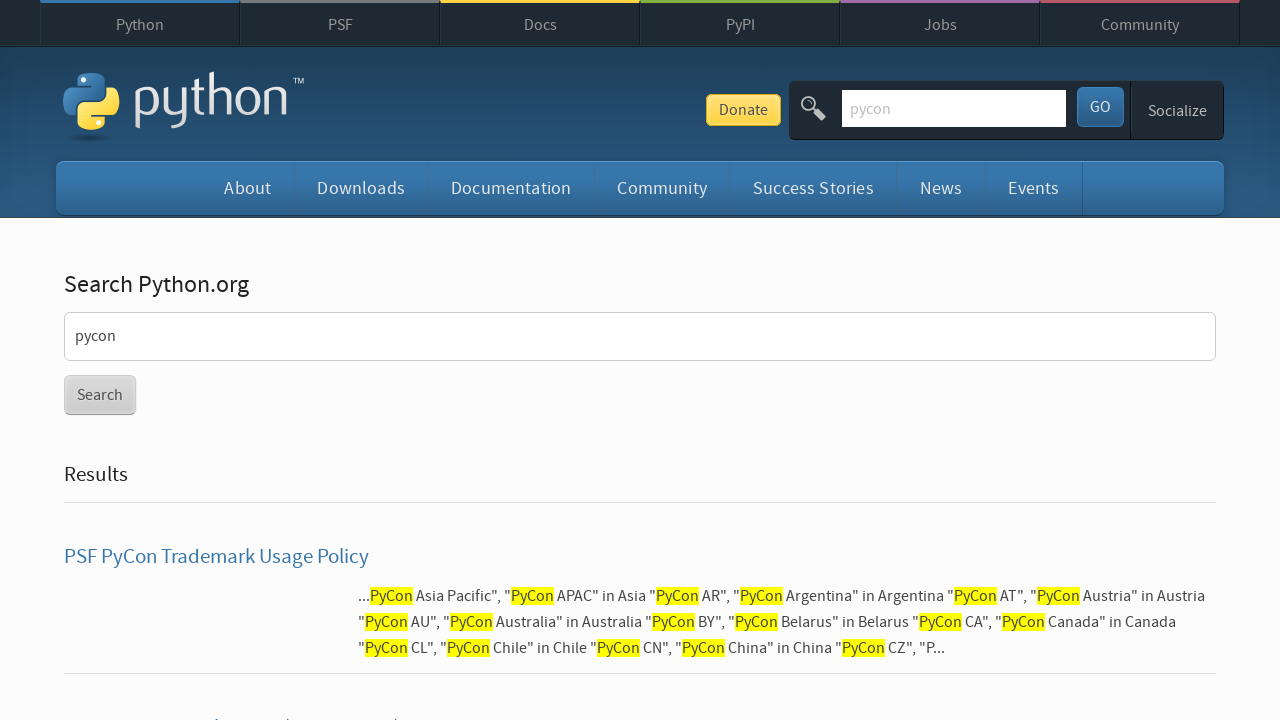